Tests a registration form by filling in personal details including name, address, email, phone, gender, hobbies, languages, skills, country, date of birth, and password fields, then submitting the form.

Starting URL: http://demo.automationtesting.in/Register.html

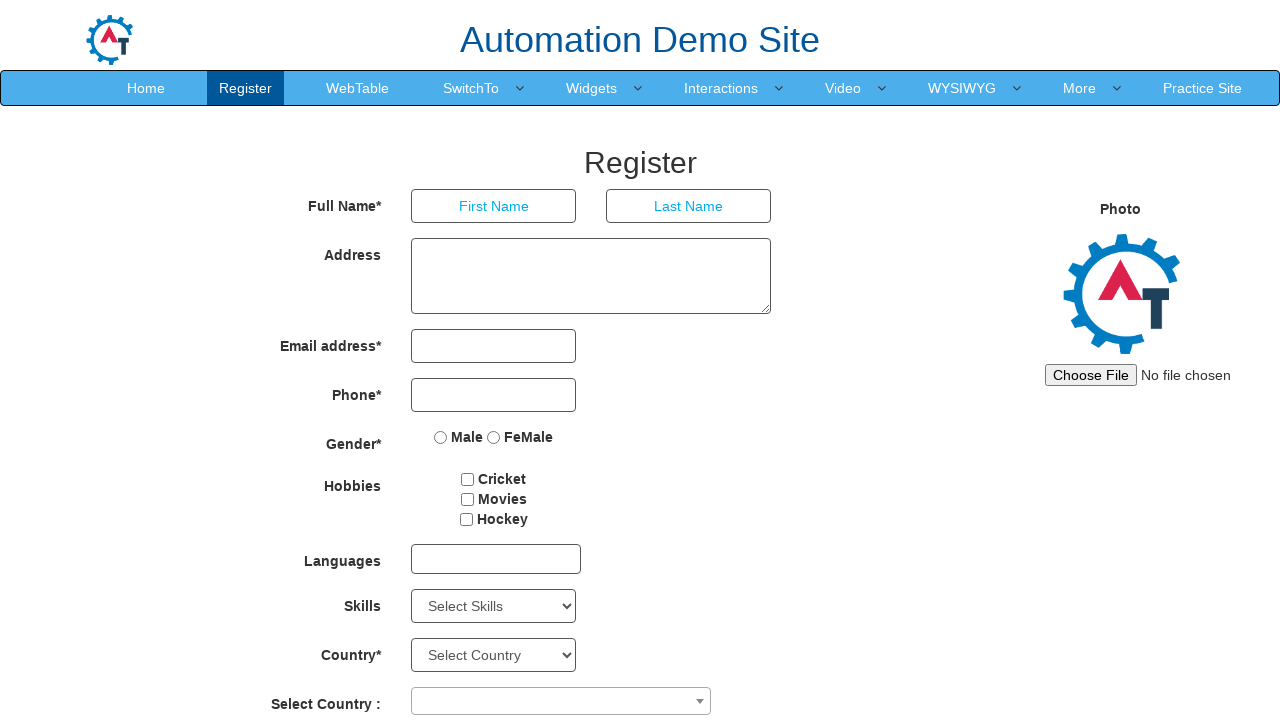

Filled first name field with 'Ricardo' on //body/section[@id='section']/div[1]/div[1]/div[2]/form[1]/div[1]/div[1]/input[1
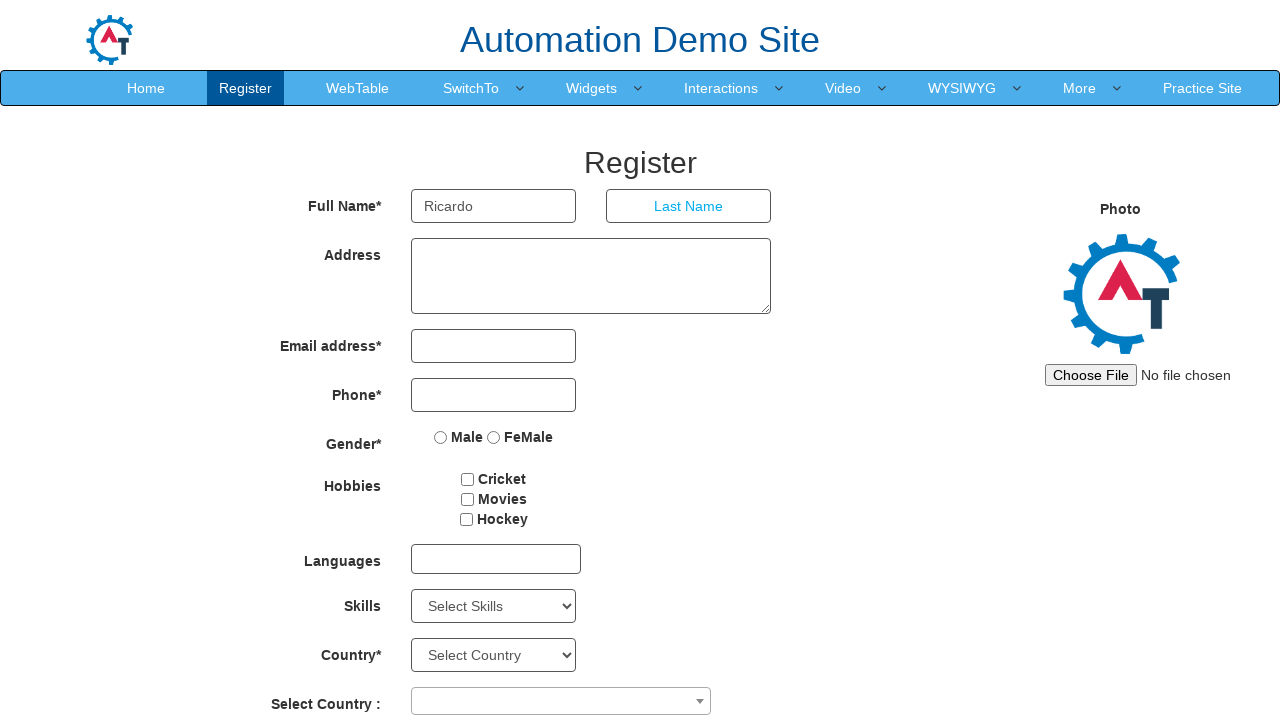

Filled last name field with 'Nere' on //body/section[@id='section']/div[1]/div[1]/div[2]/form[1]/div[1]/div[2]/input[1
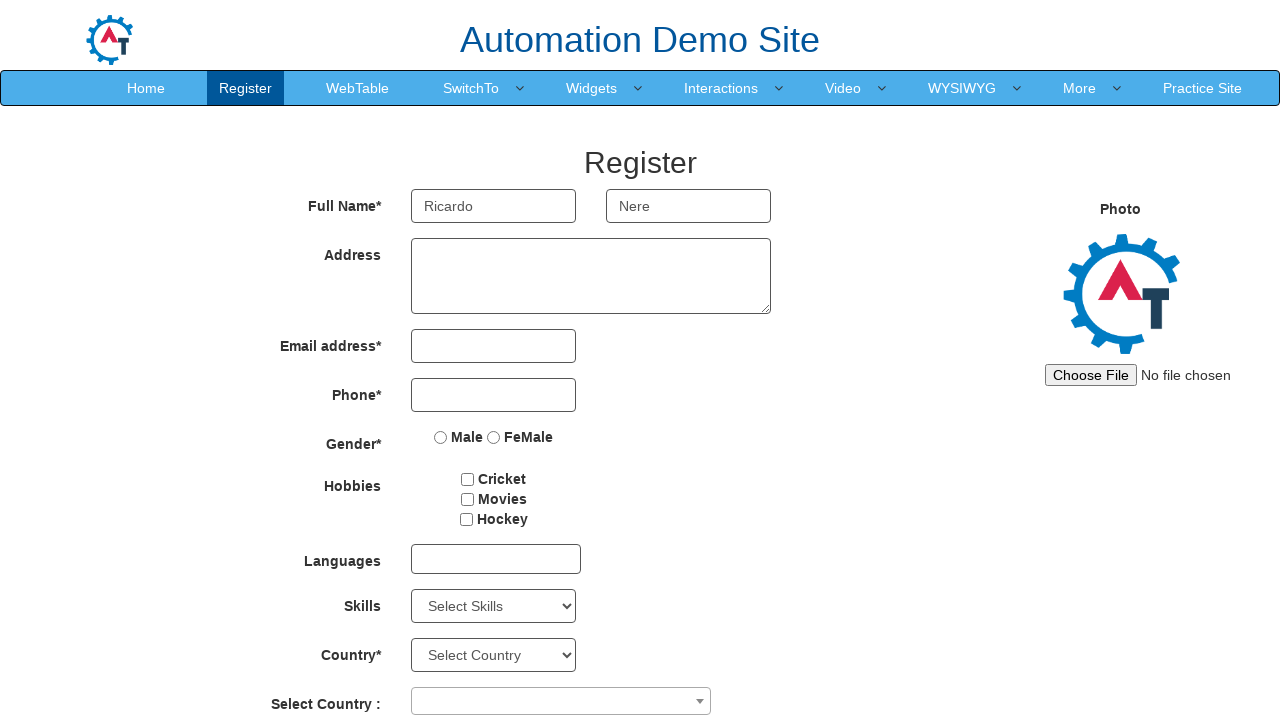

Filled address field with 'Rua Um' on //body/section[@id='section']/div[1]/div[1]/div[2]/form[1]/div[2]/div[1]/textare
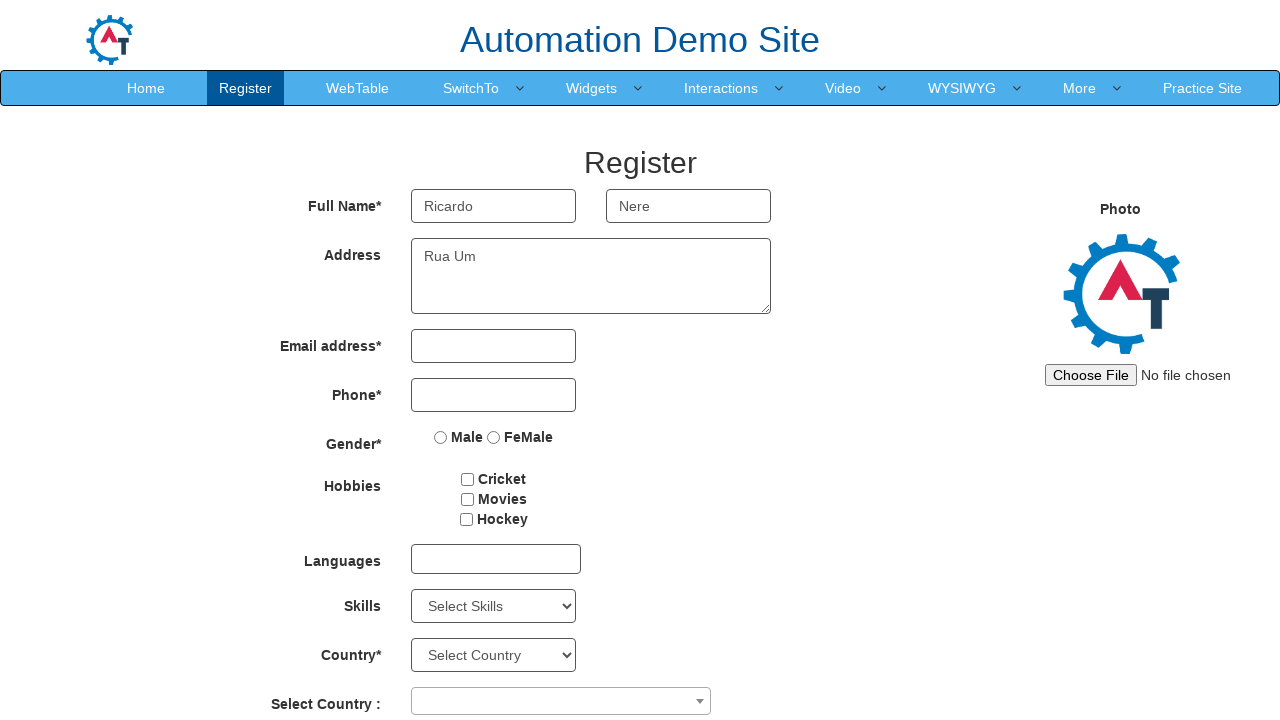

Filled email field with 'abc@gmail.com' on //body/section[@id='section']/div[1]/div[1]/div[2]/form[1]/div[3]/div[1]/input[1
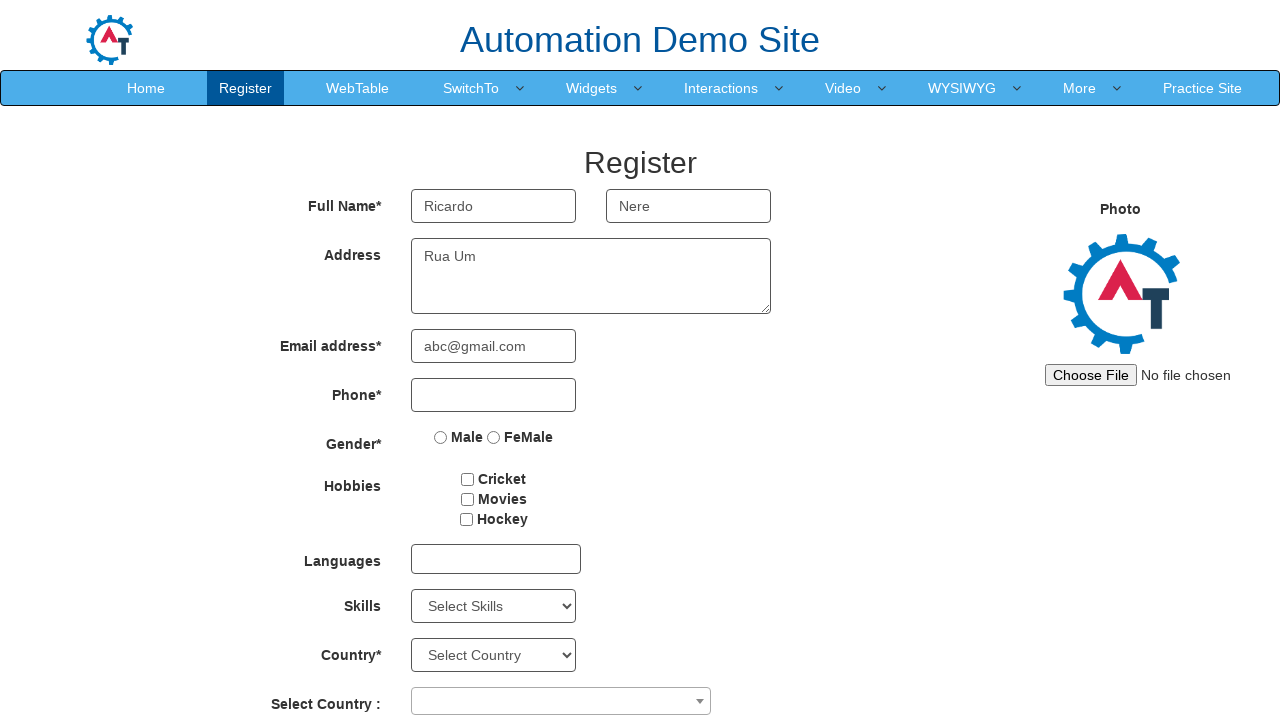

Filled phone number field with '0552453265' on //body/section[@id='section']/div[1]/div[1]/div[2]/form[1]/div[4]/div[1]/input[1
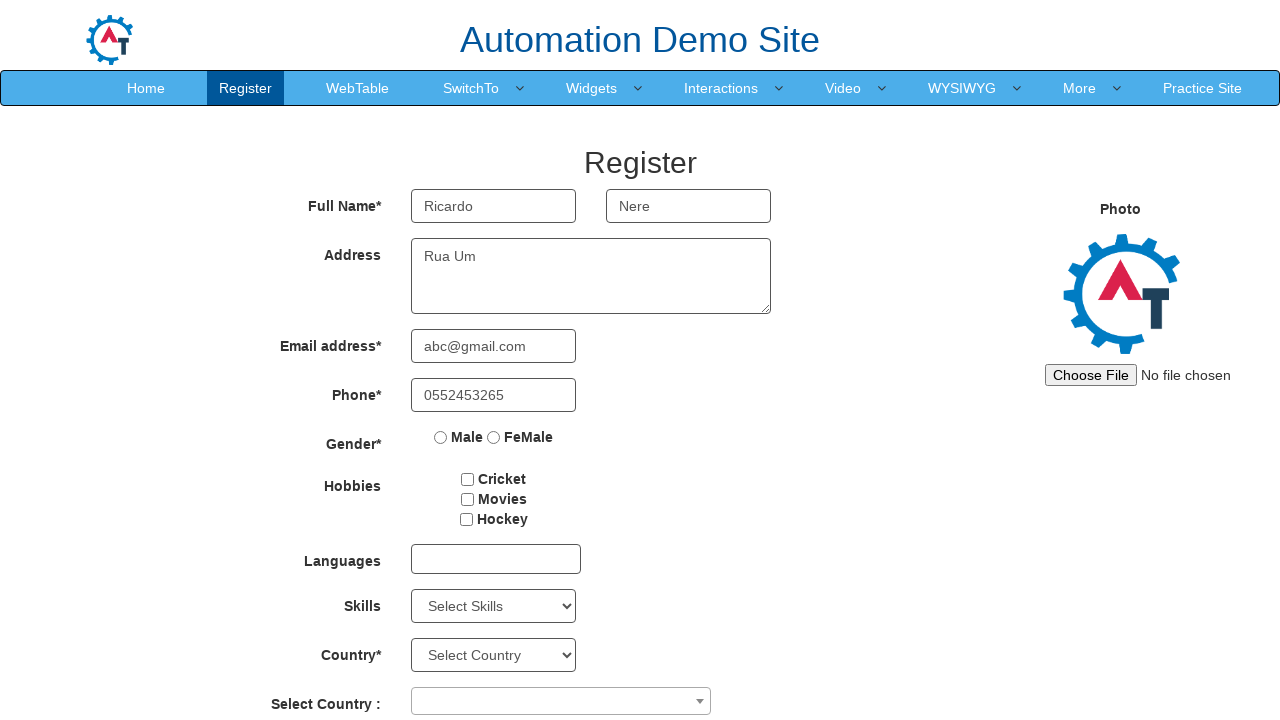

Selected Male gender option at (441, 437) on xpath=//body/section[@id='section']/div[1]/div[1]/div[2]/form[1]/div[5]/div[1]/l
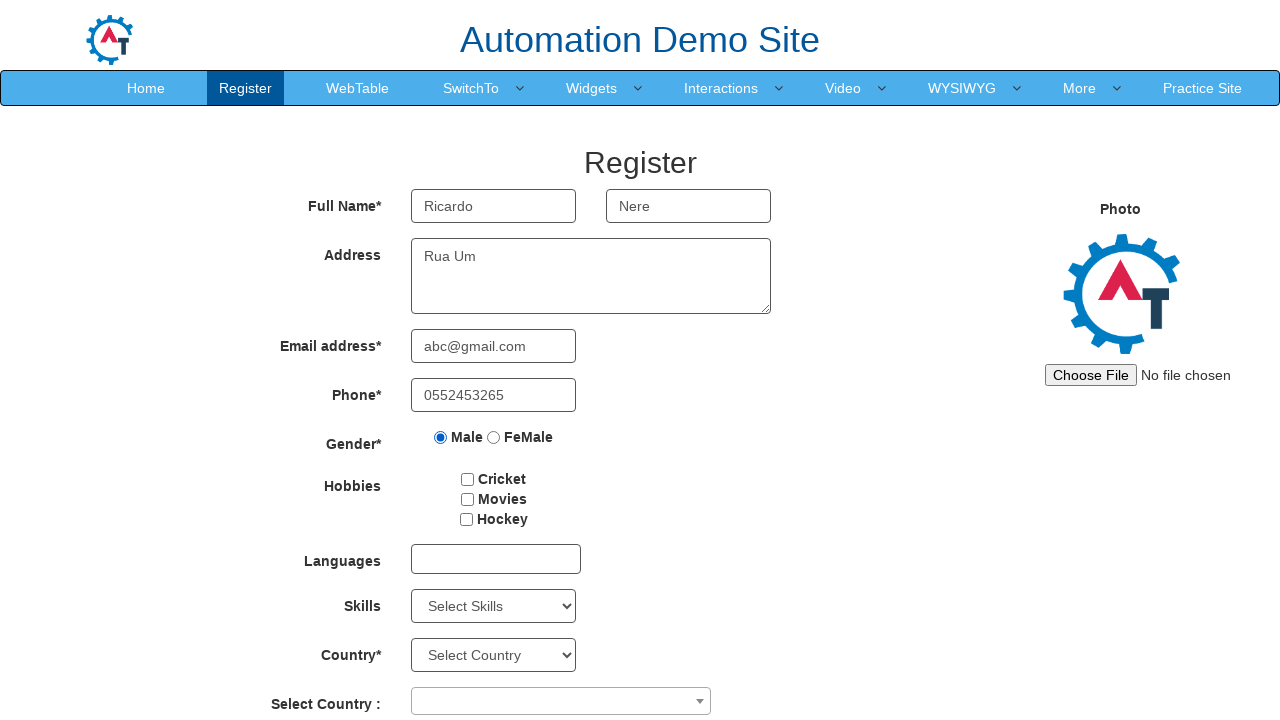

Selected hobby checkbox at (468, 479) on input#checkbox1
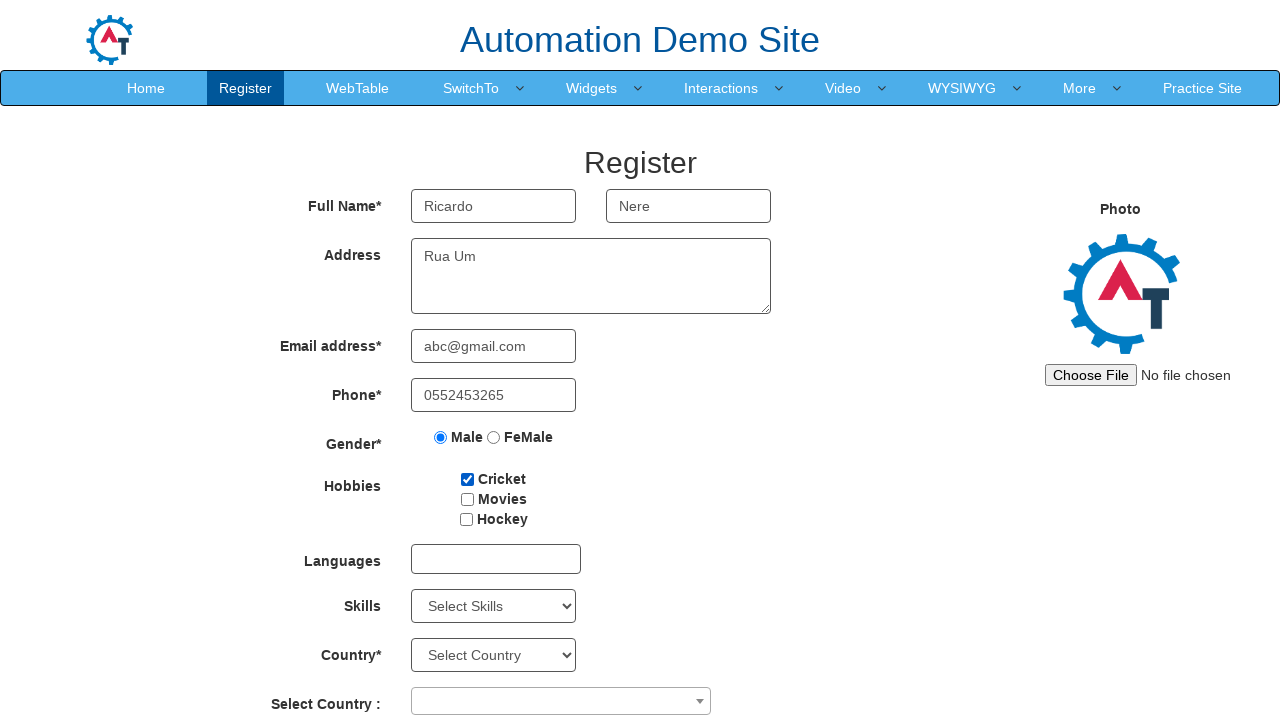

Clicked language dropdown to open options at (496, 559) on div#msdd
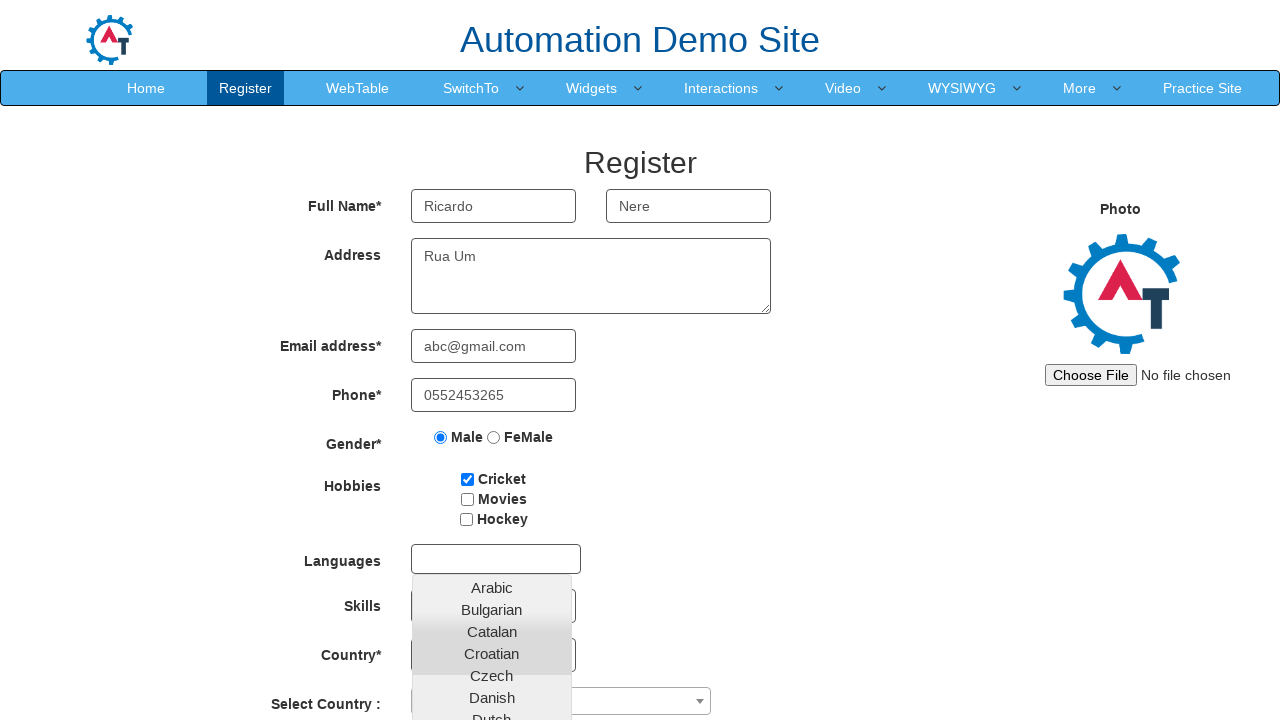

Selected Portuguese language at (492, 688) on xpath=//a[contains(text(),'Portuguese')]
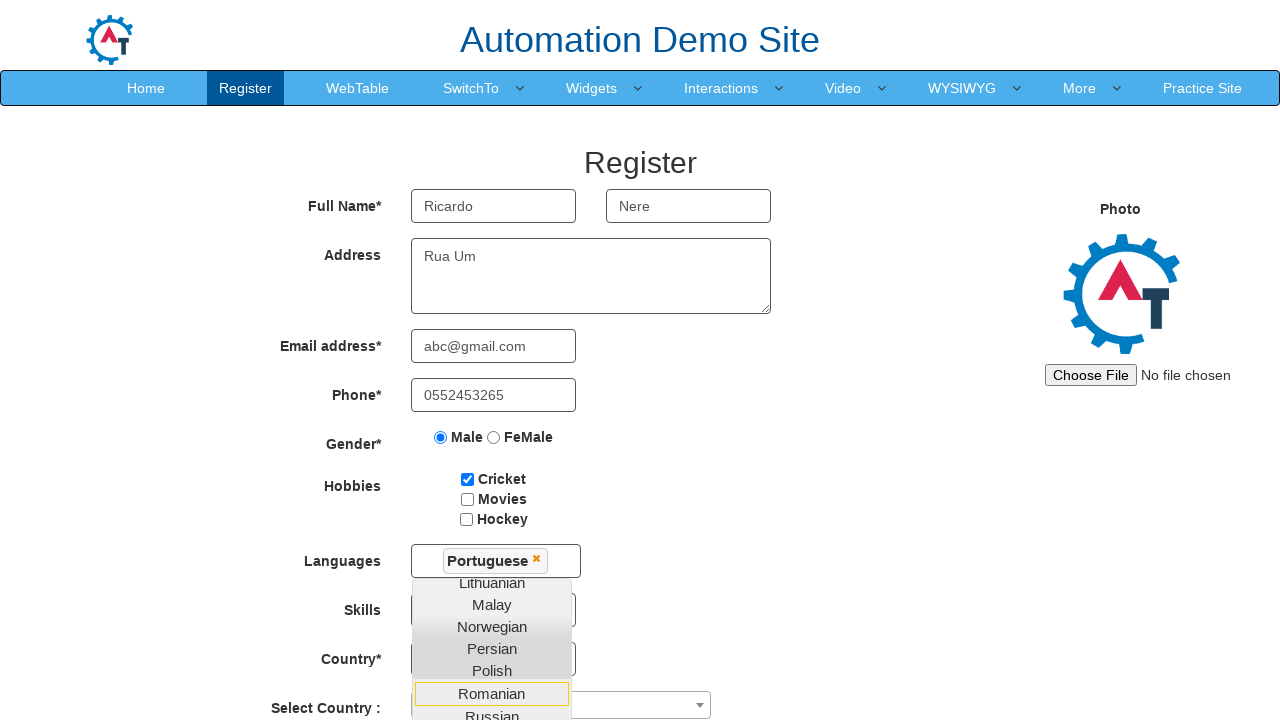

Selected Javascript from skills dropdown on select#Skills
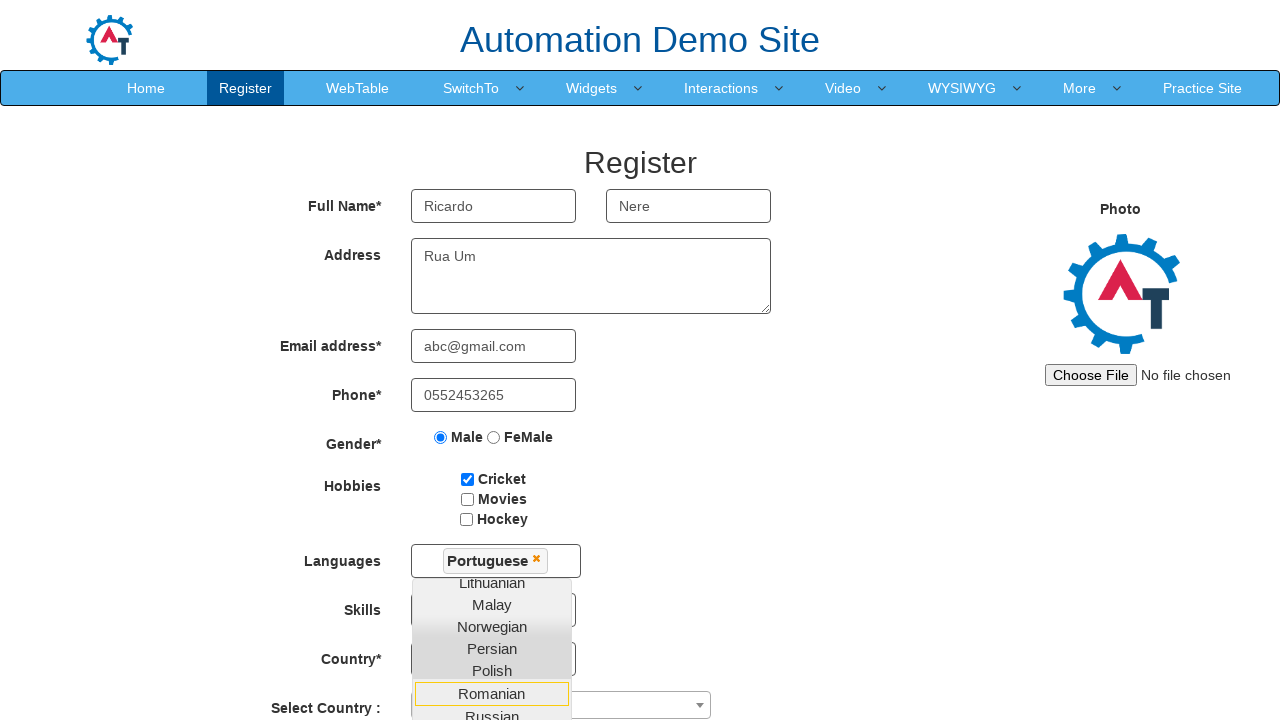

Clicked country dropdown to open options at (700, 705) on xpath=//body/section[@id='section']/div[1]/div[1]/div[2]/form[1]/div[10]/div[1]/
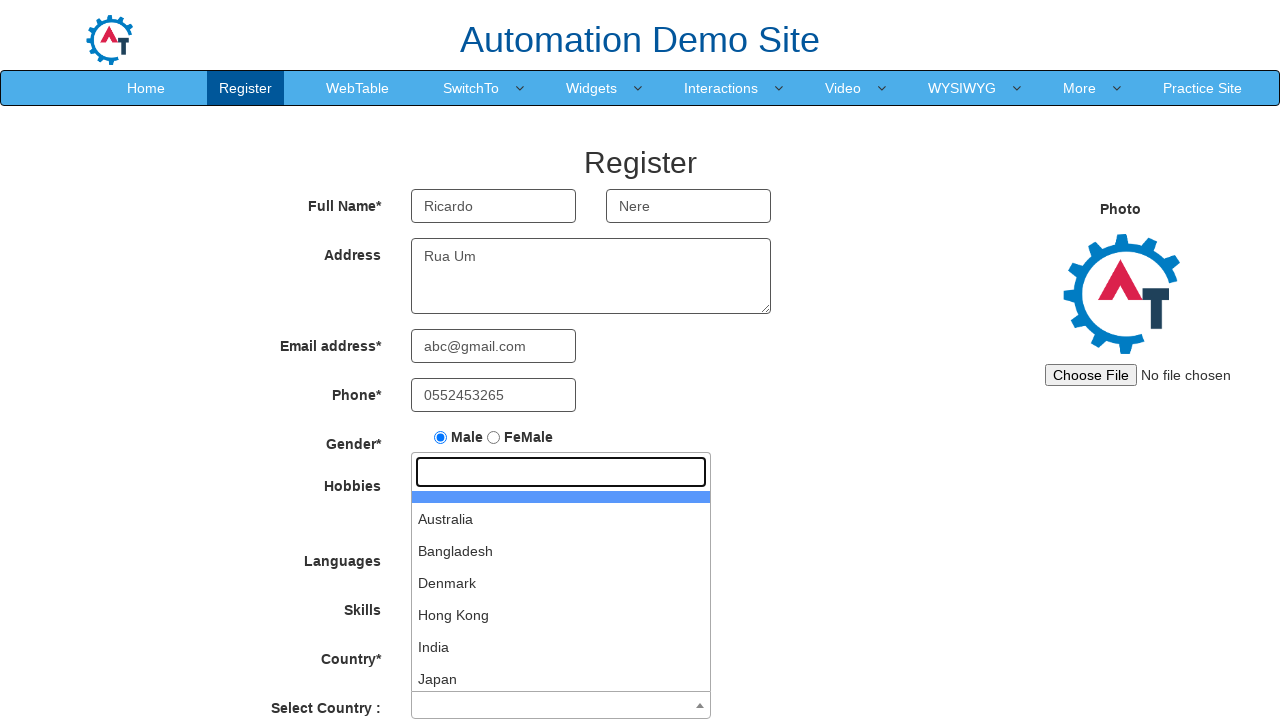

Selected Australia from country list at (561, 519) on xpath=//li[contains(text(),'Australia')]
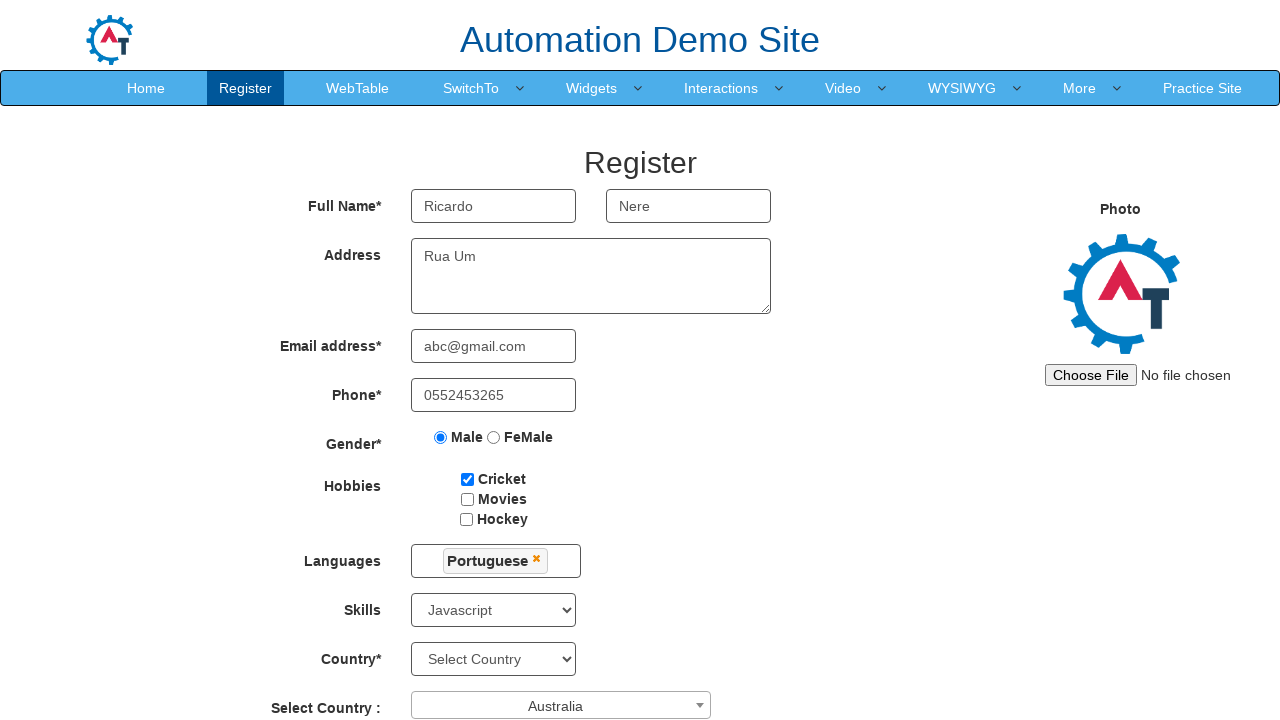

Selected birth year 1932 on select#yearbox
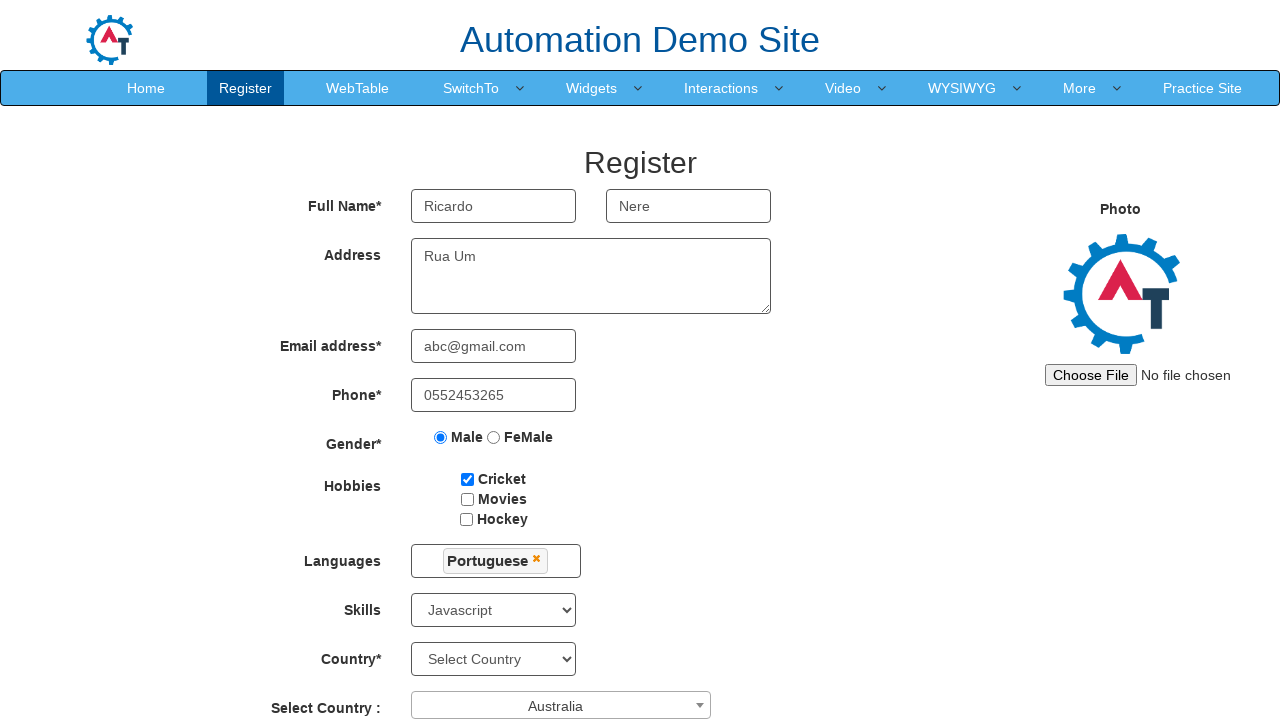

Selected birth month July on //body/section[@id='section']/div[1]/div[1]/div[2]/form[1]/div[11]/div[2]/select
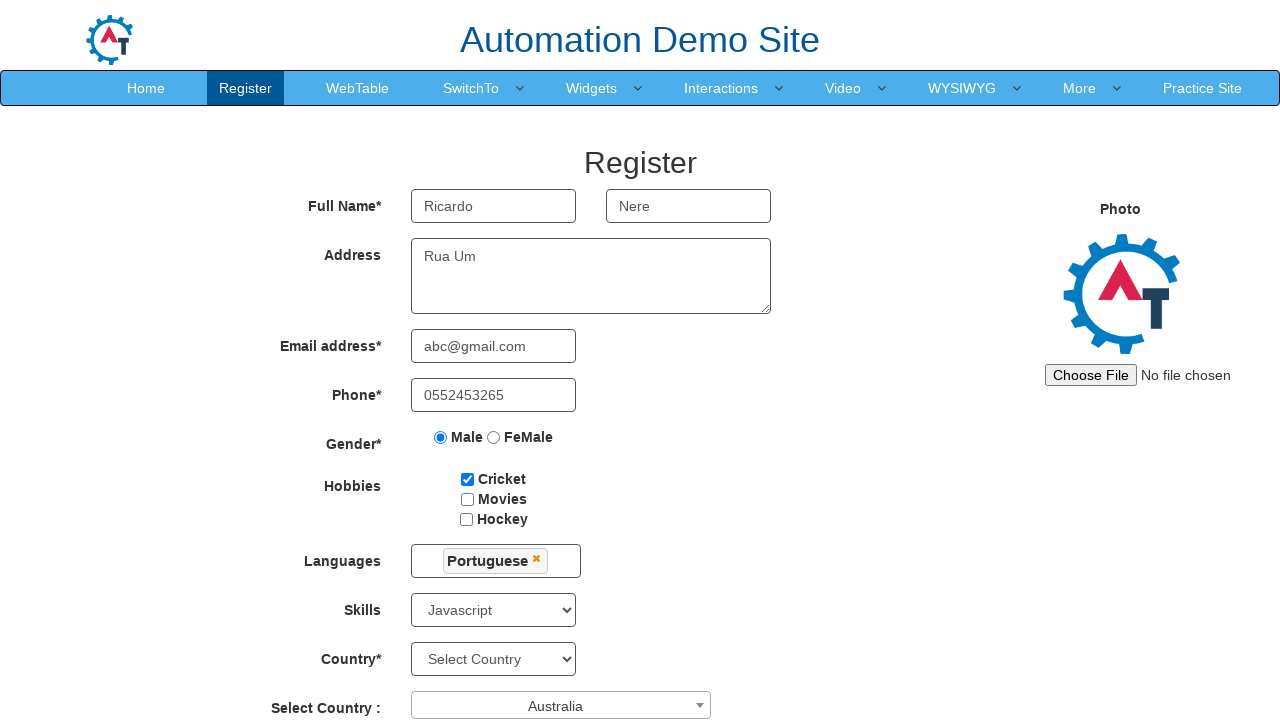

Selected birth day 28 on select#daybox
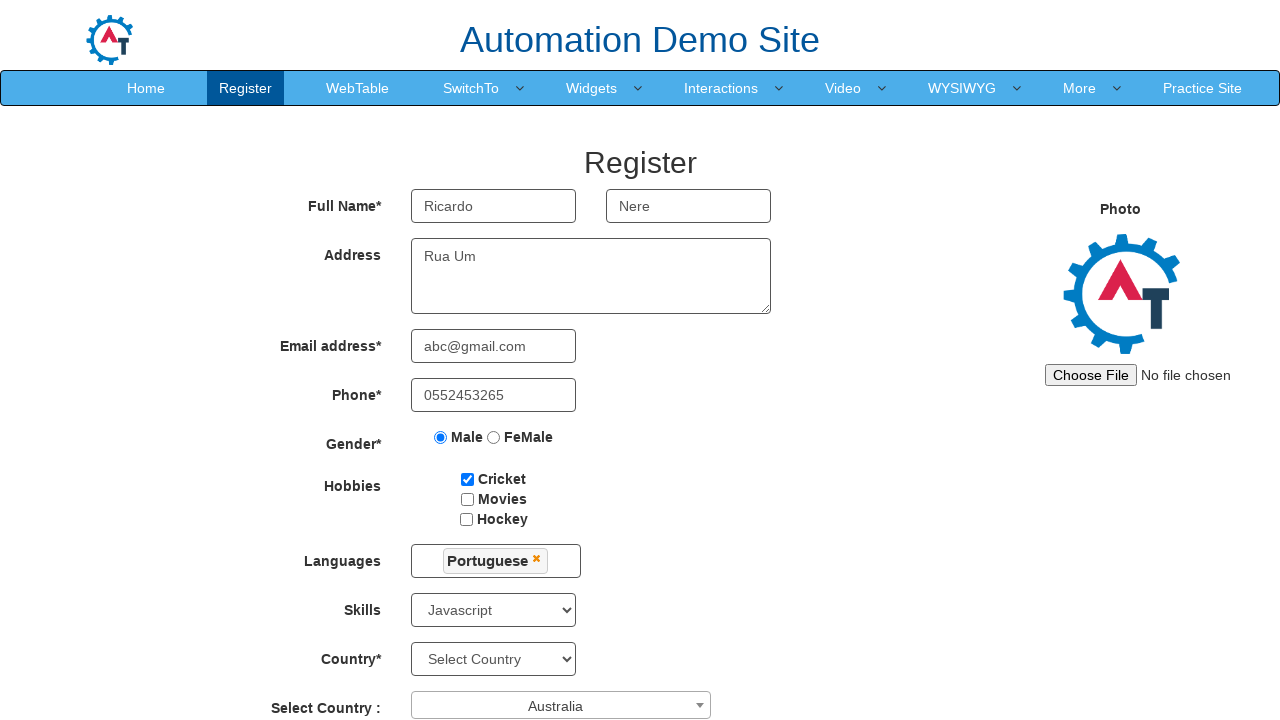

Filled password field with 'admin2022' on input#firstpassword
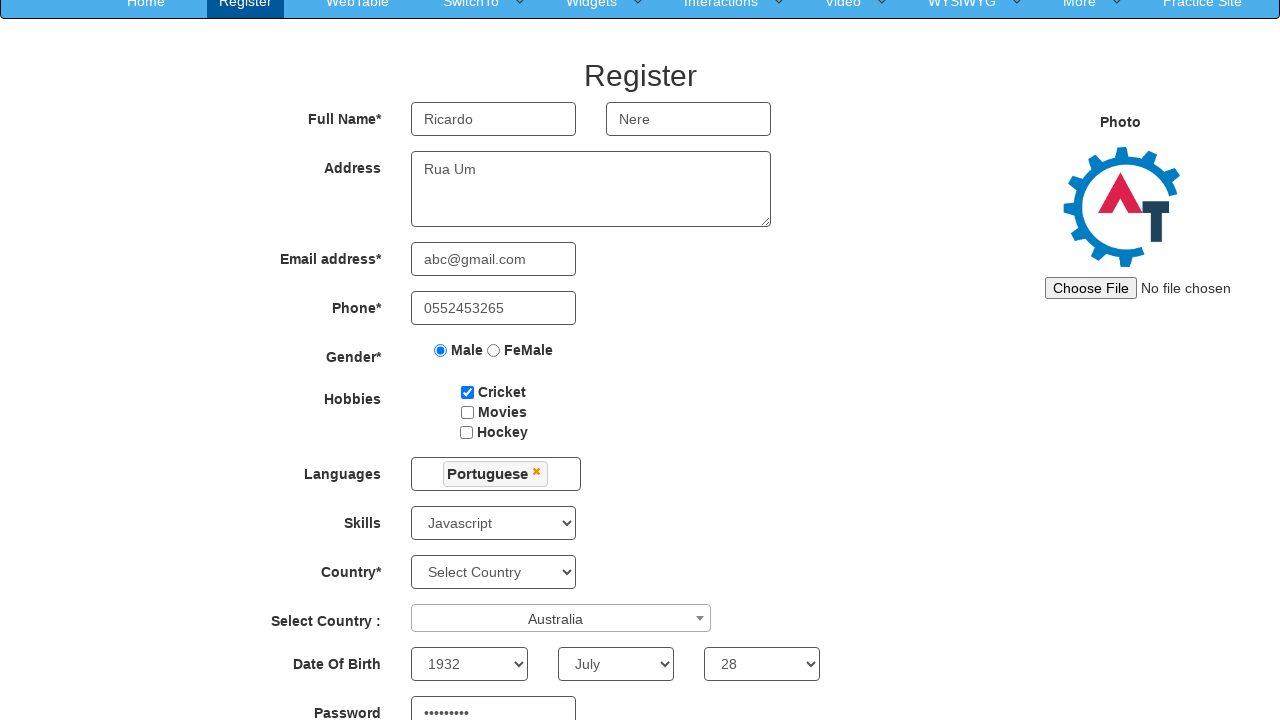

Filled password confirmation field with 'admin2022' on input#secondpassword
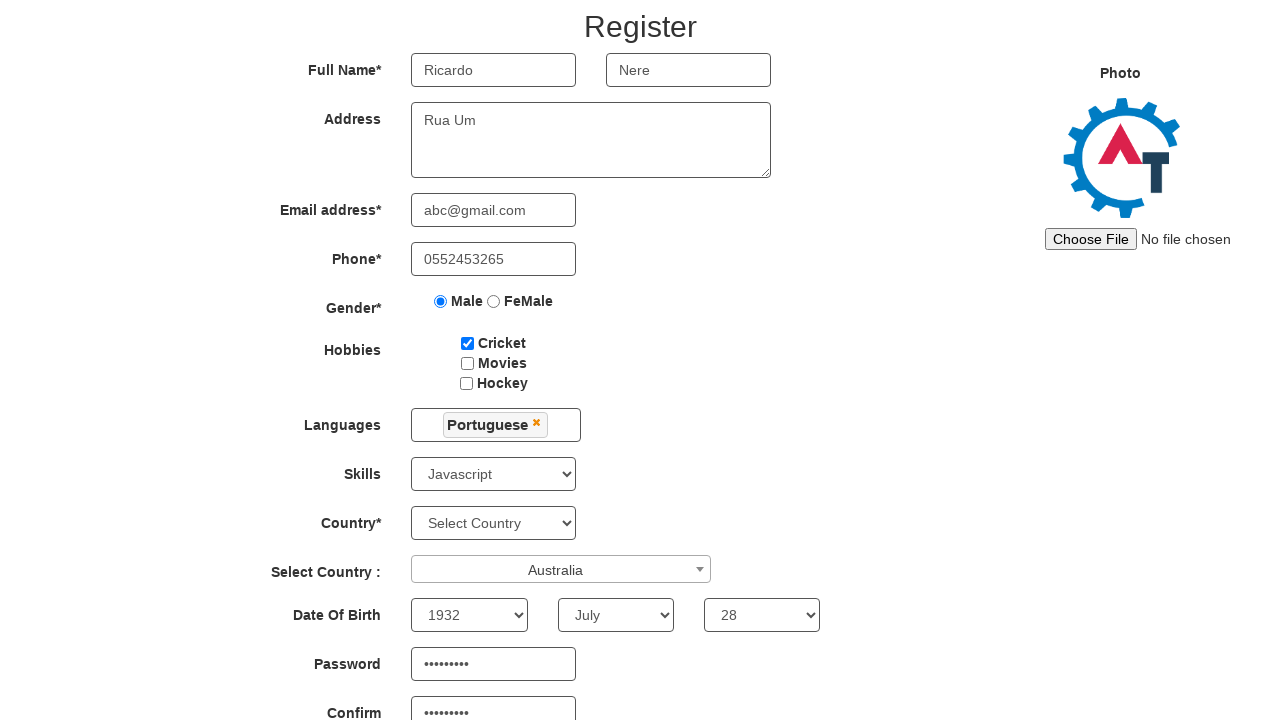

Clicked submit button to submit registration form at (572, 623) on button#submitbtn
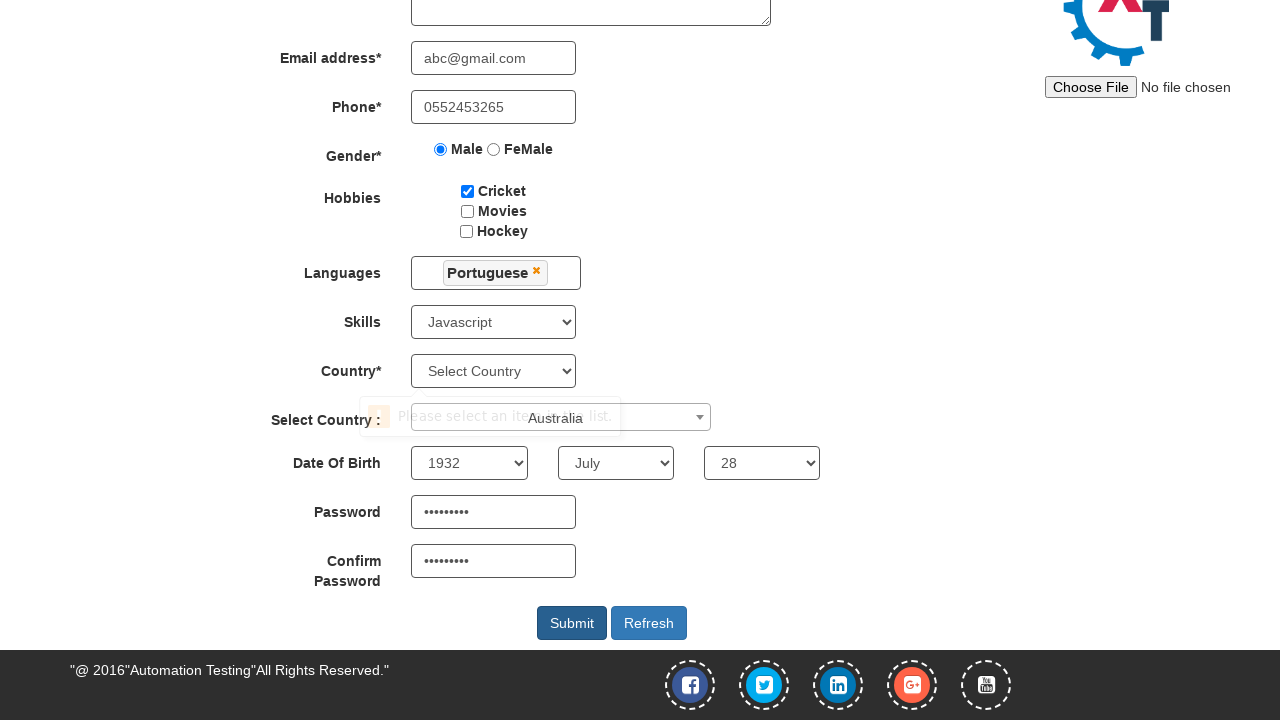

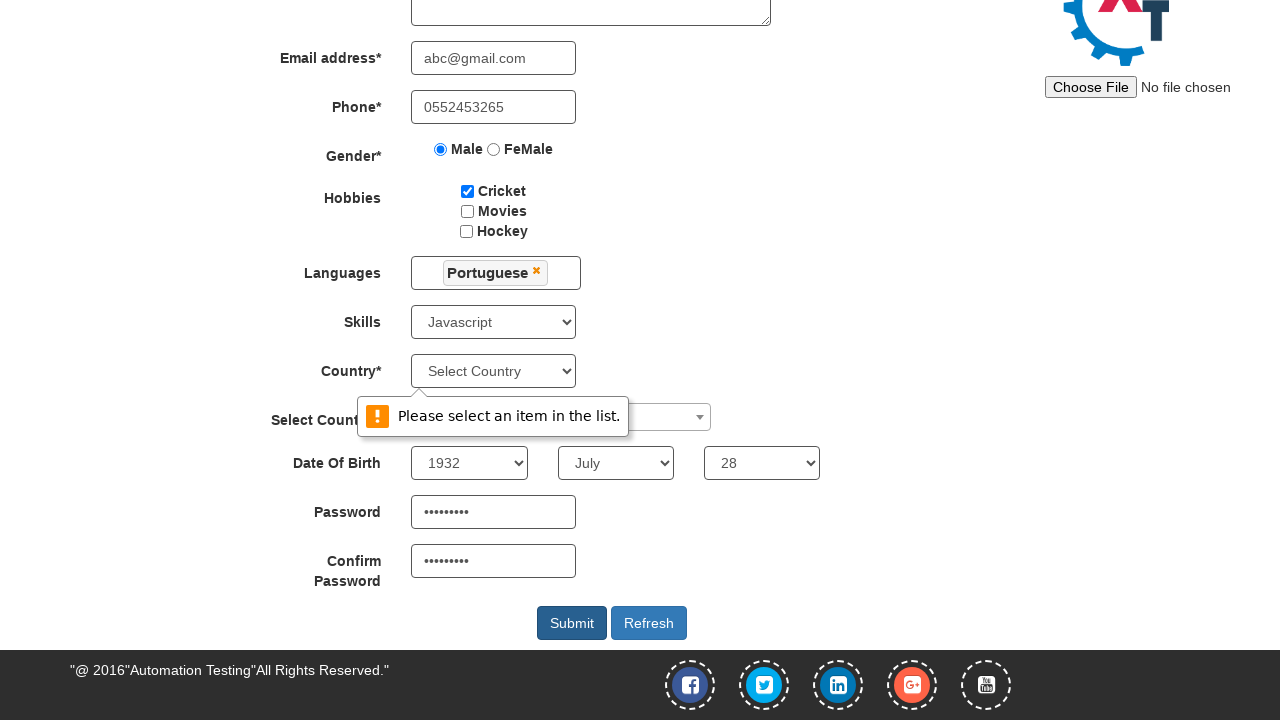